Tests a button click interaction and verifies that a success message appears after clicking

Starting URL: http://suninjuly.github.io/wait1.html

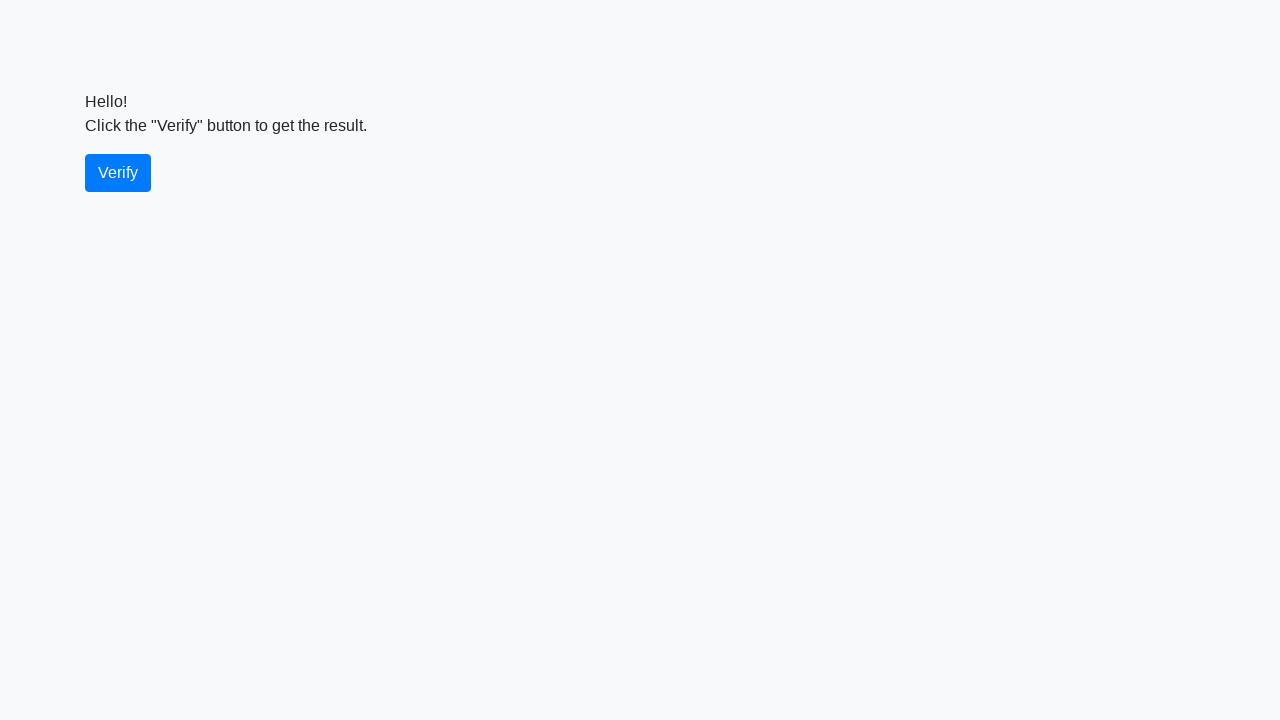

Clicked the verify button at (118, 173) on #verify
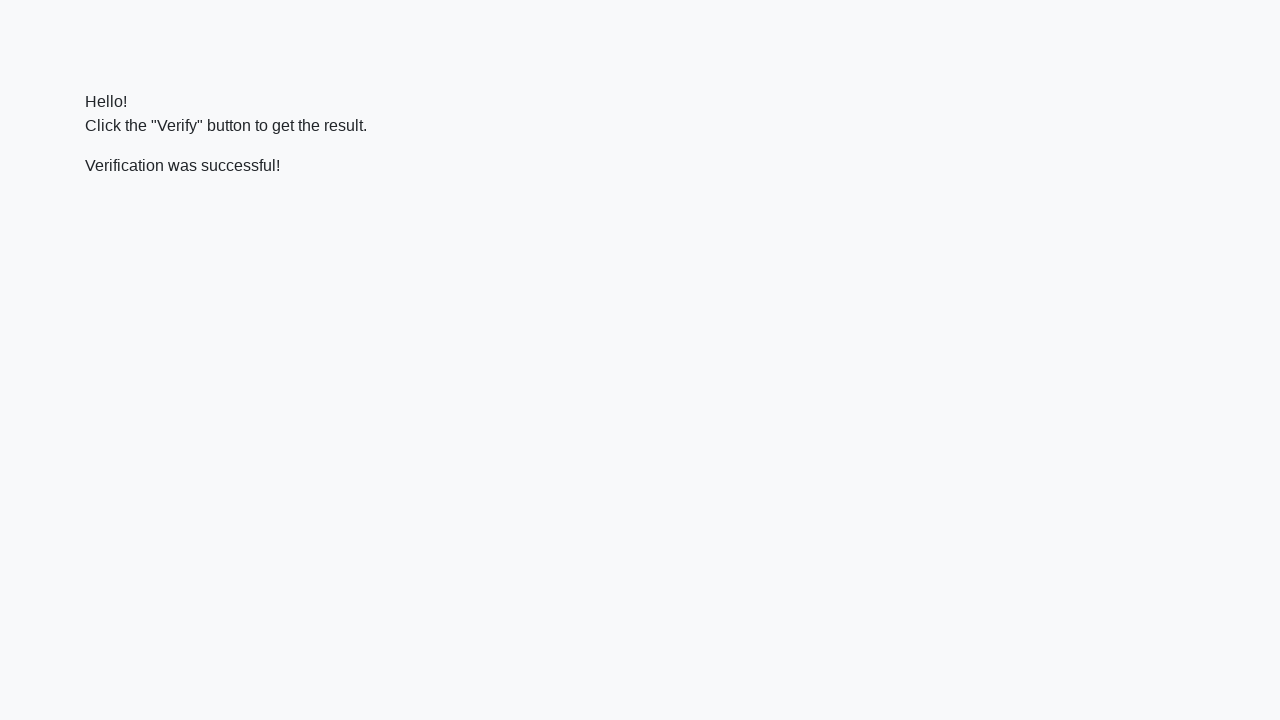

Success message appeared after clicking verify button
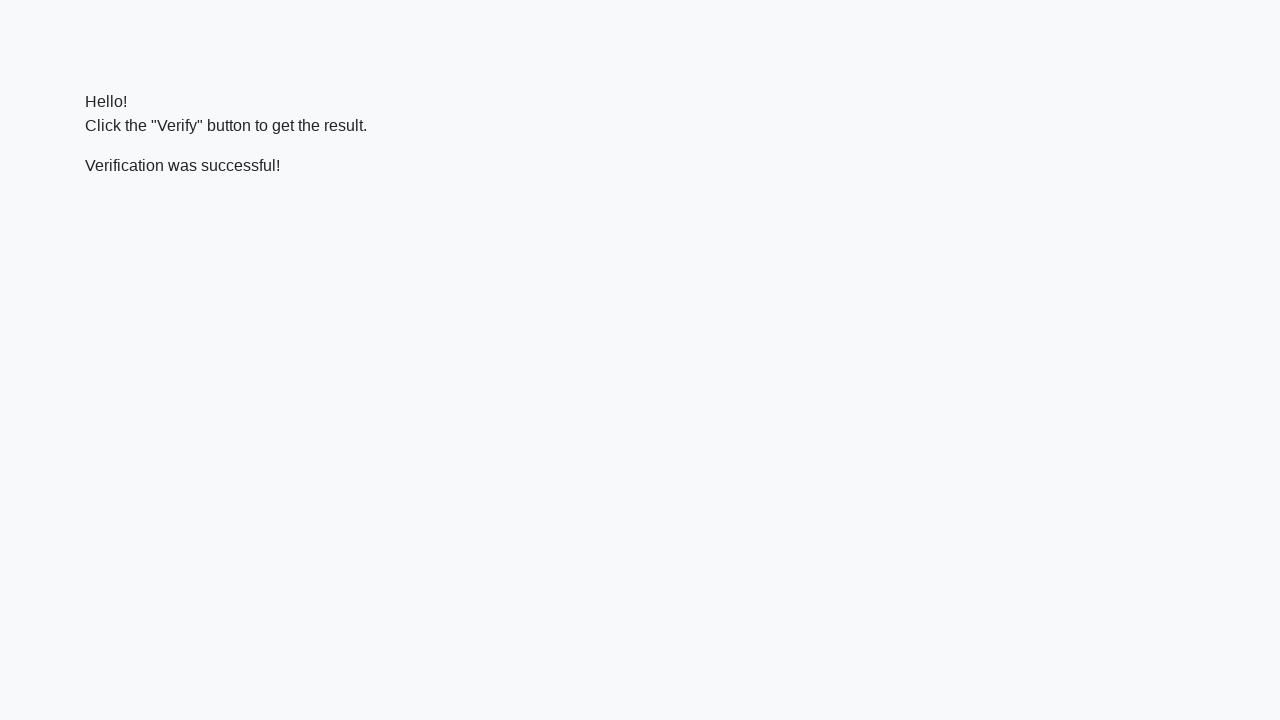

Verified that success message contains 'successful' text
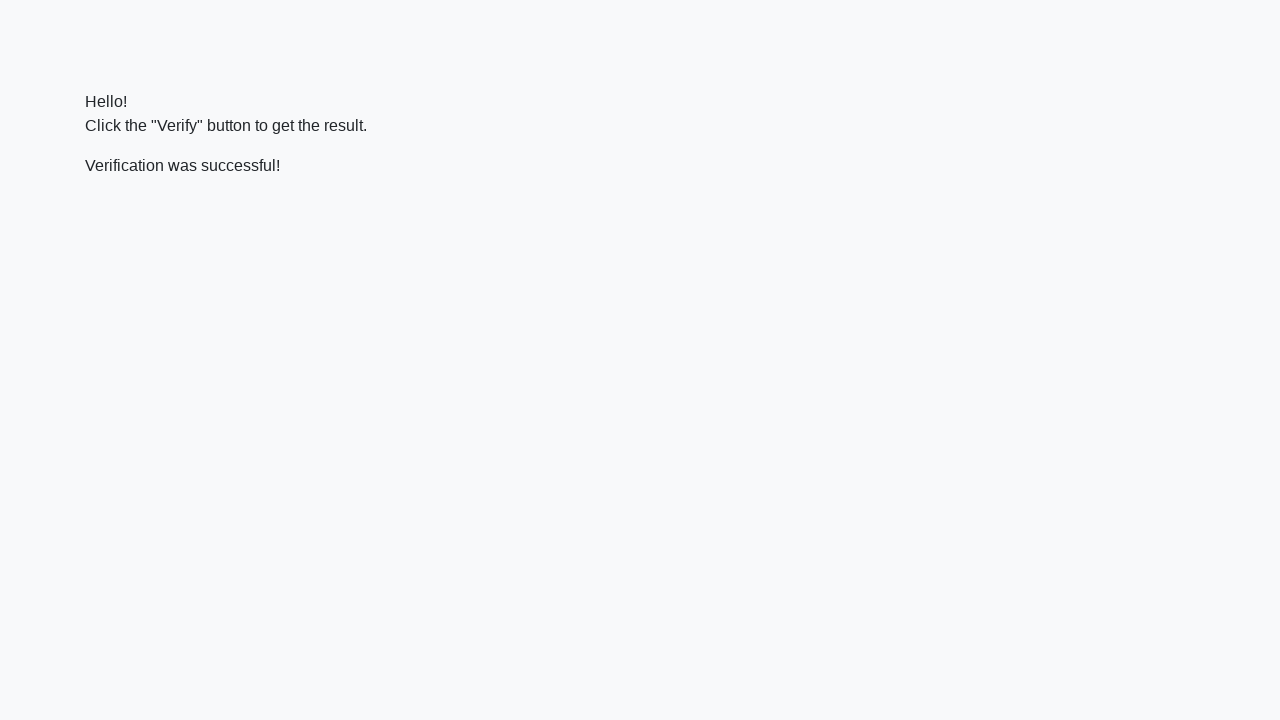

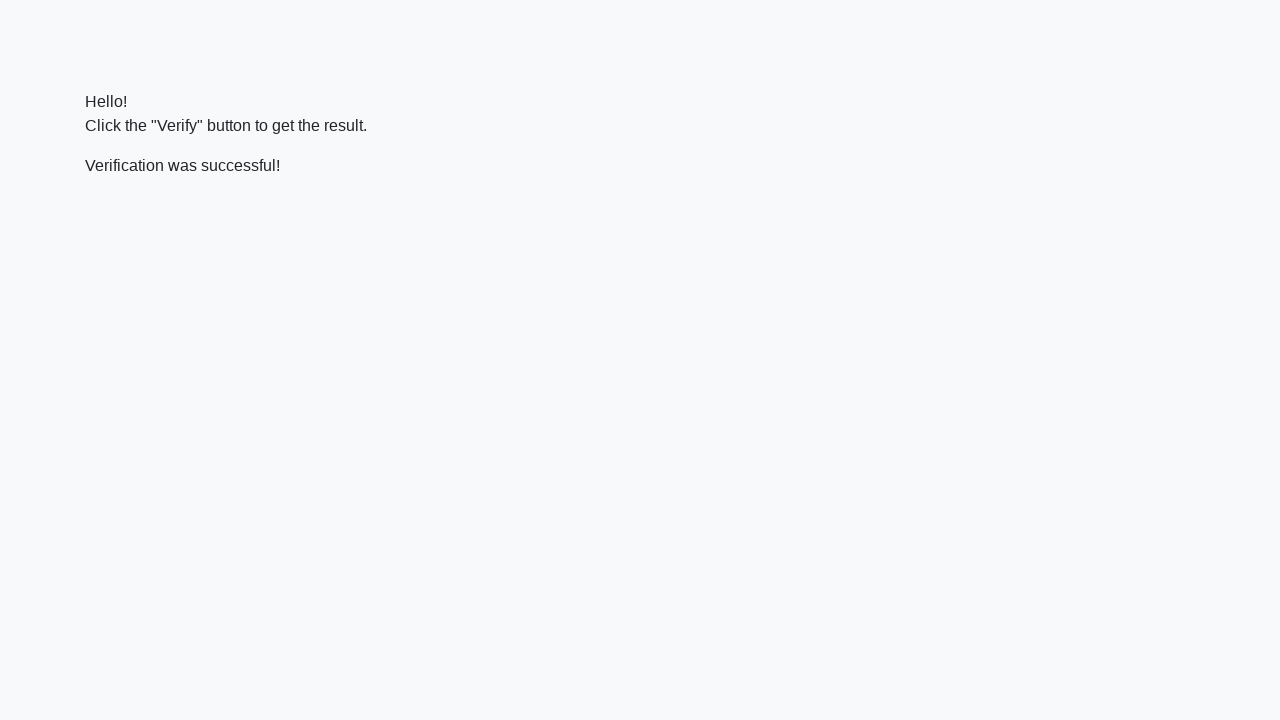